Tests the floating menu page by navigating to it, scrolling to the bottom of the page, and verifying that the floating menu remains visible.

Starting URL: https://the-internet.herokuapp.com/

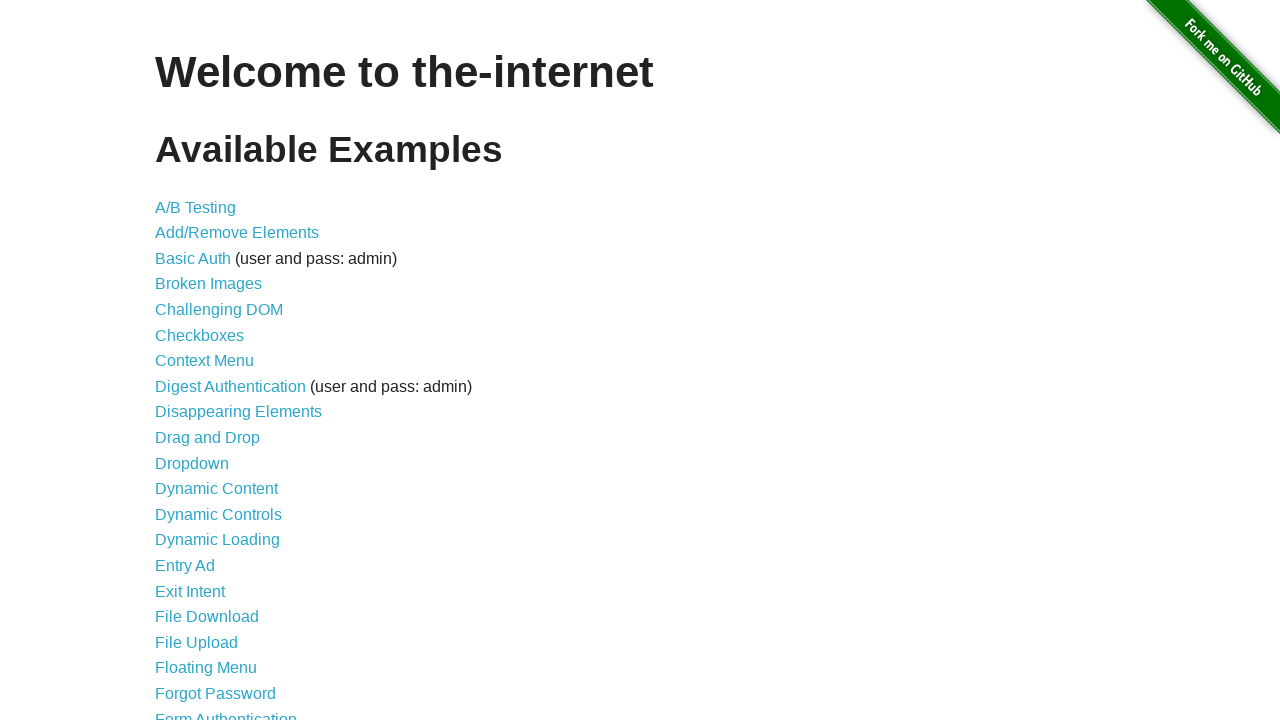

Waited for floating menu link to be available
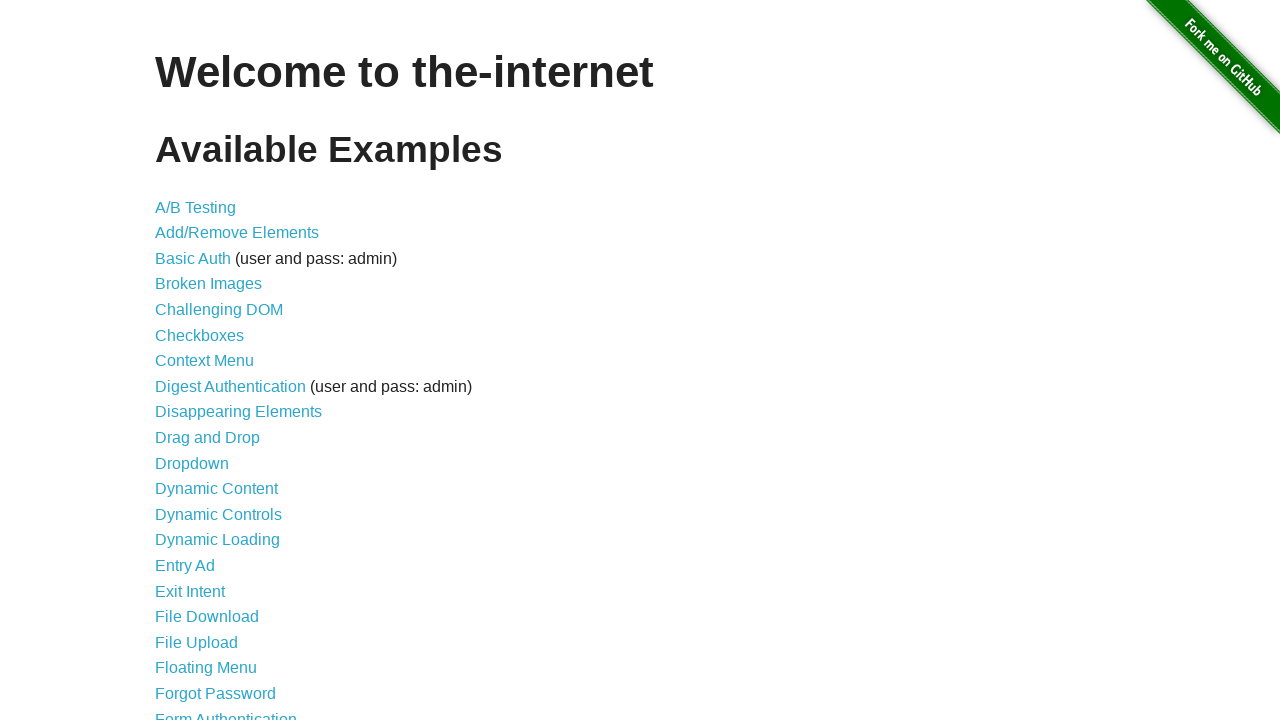

Clicked on floating menu link at (206, 668) on a[href='/floating_menu']
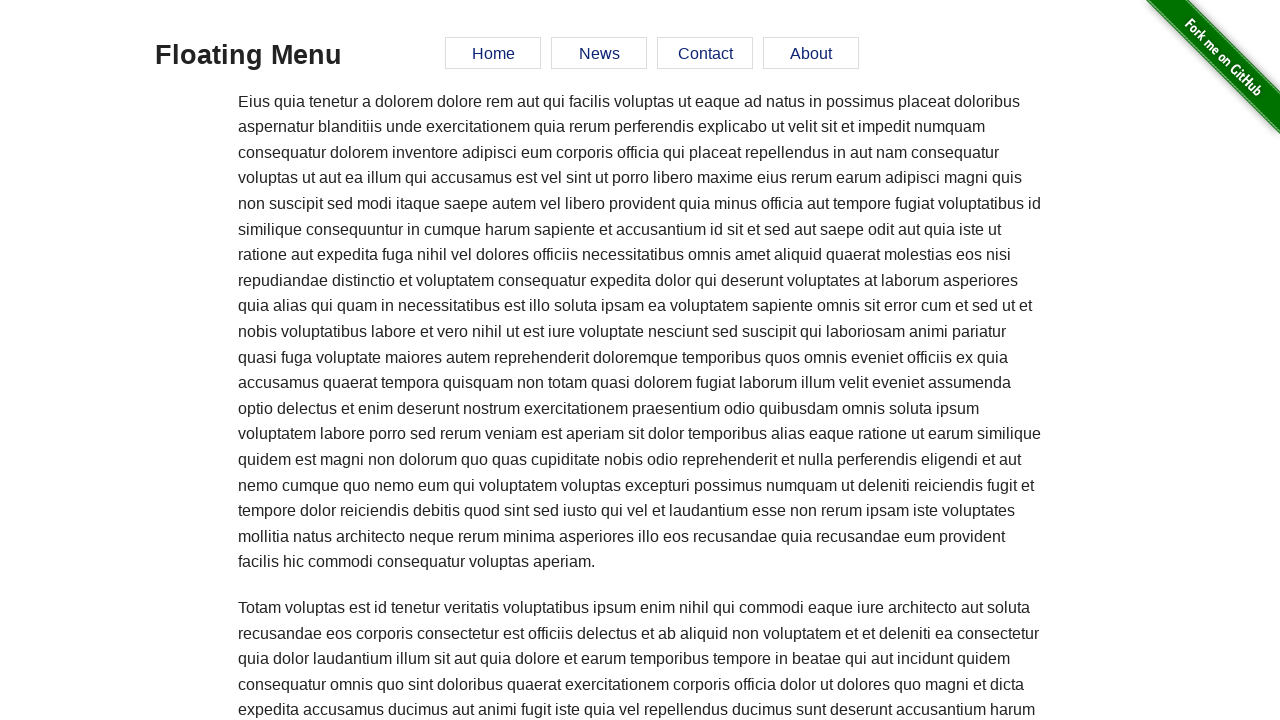

Floating menu element loaded and became visible
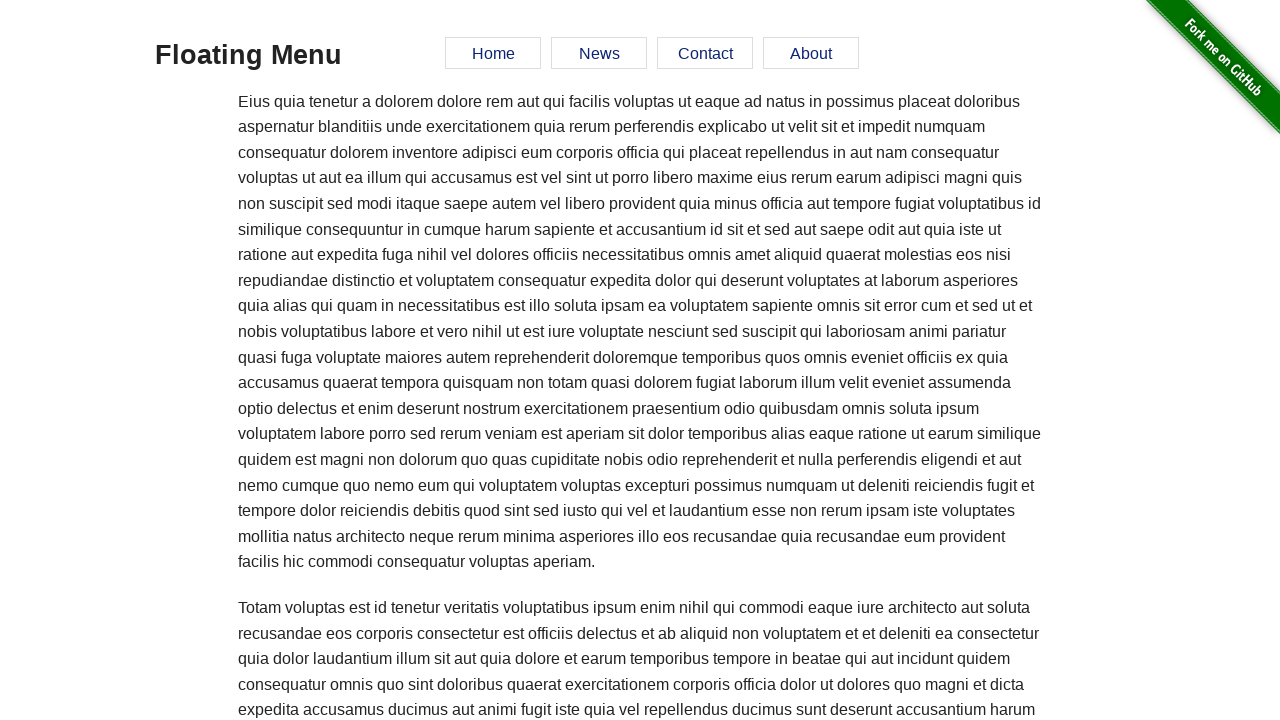

Scrolled to bottom of page by bringing external link into view
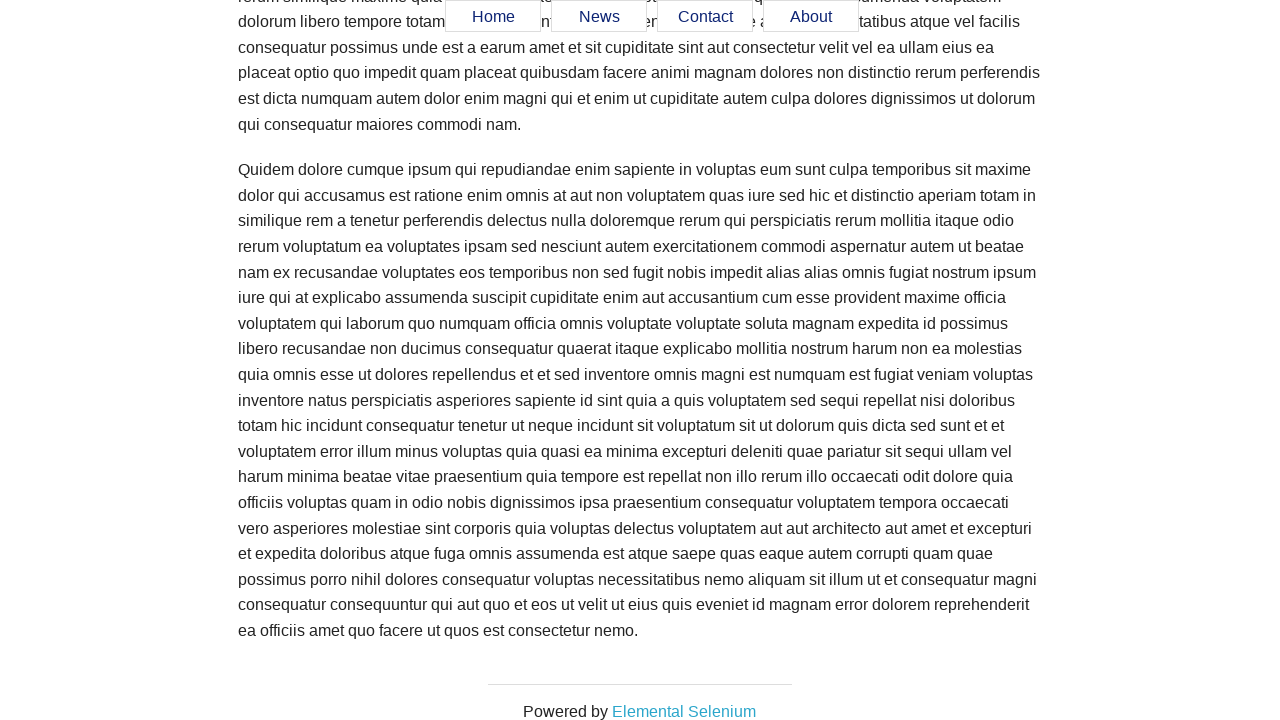

Verified floating menu is still visible after scrolling
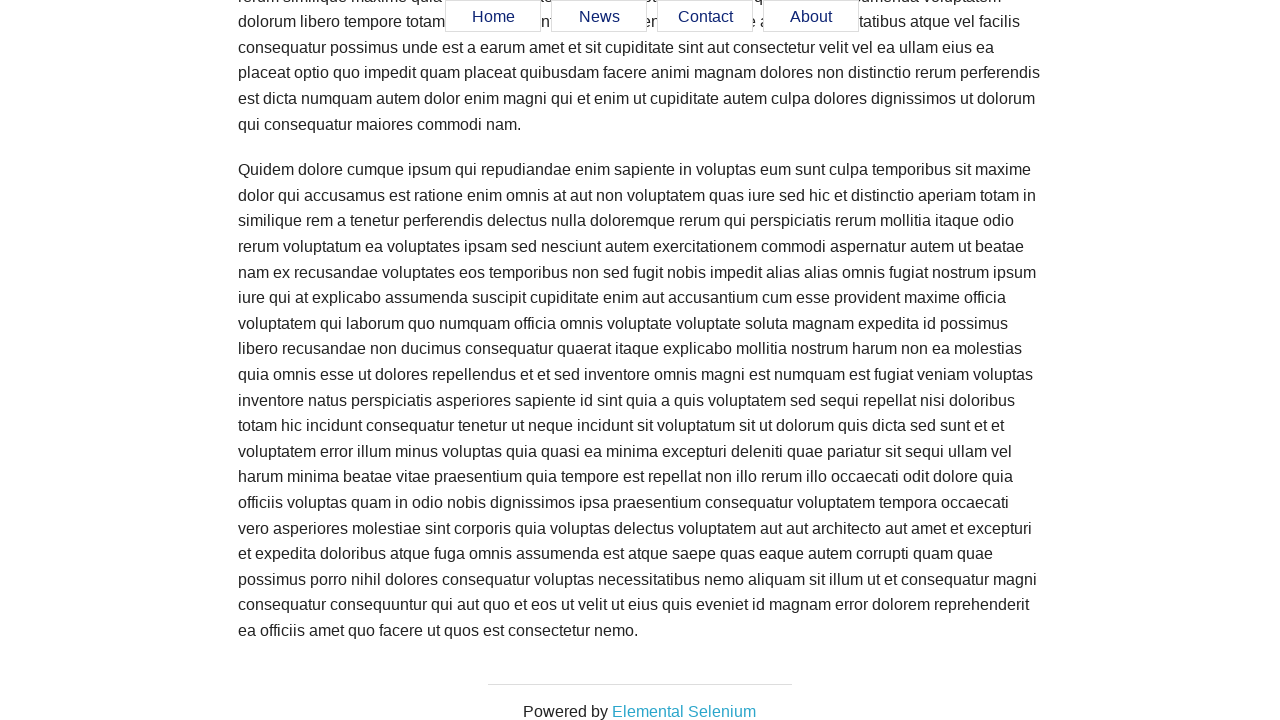

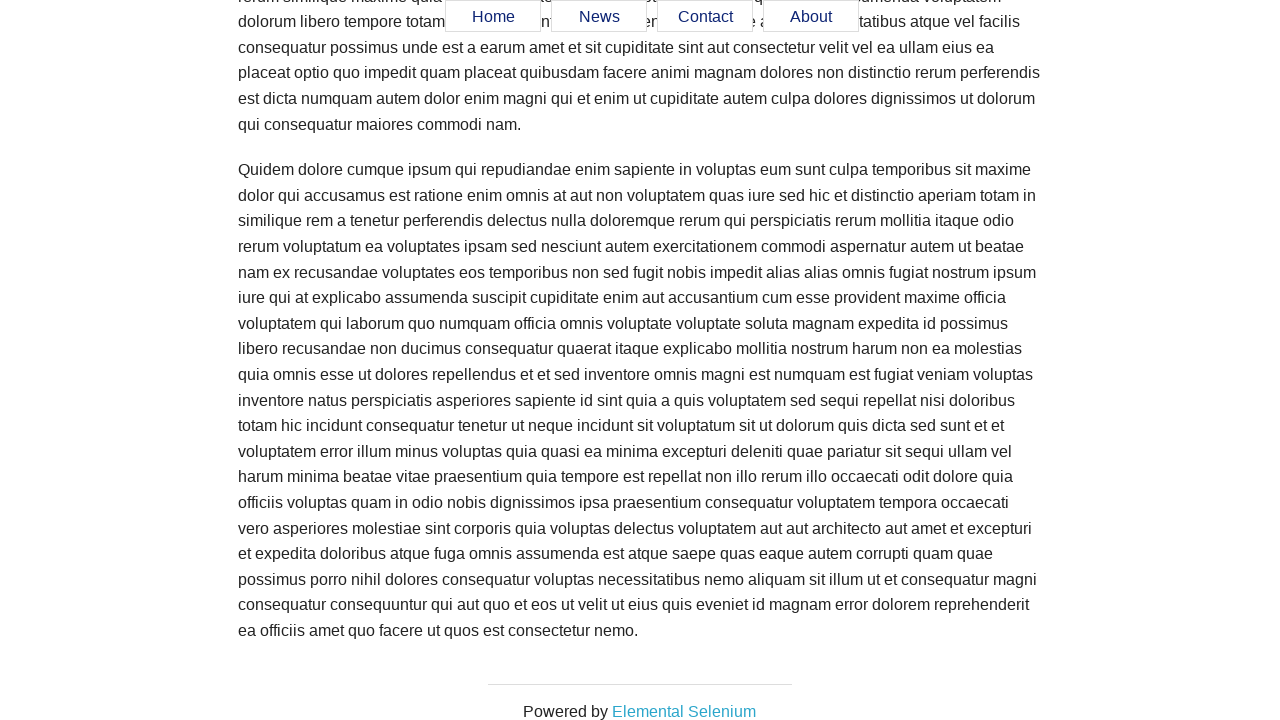